Tests date picker functionality by selecting a date of birth using dropdown selects for month and year, then clicking on a specific day

Starting URL: https://www.dummyticket.com/dummy-ticket-for-visa-application/

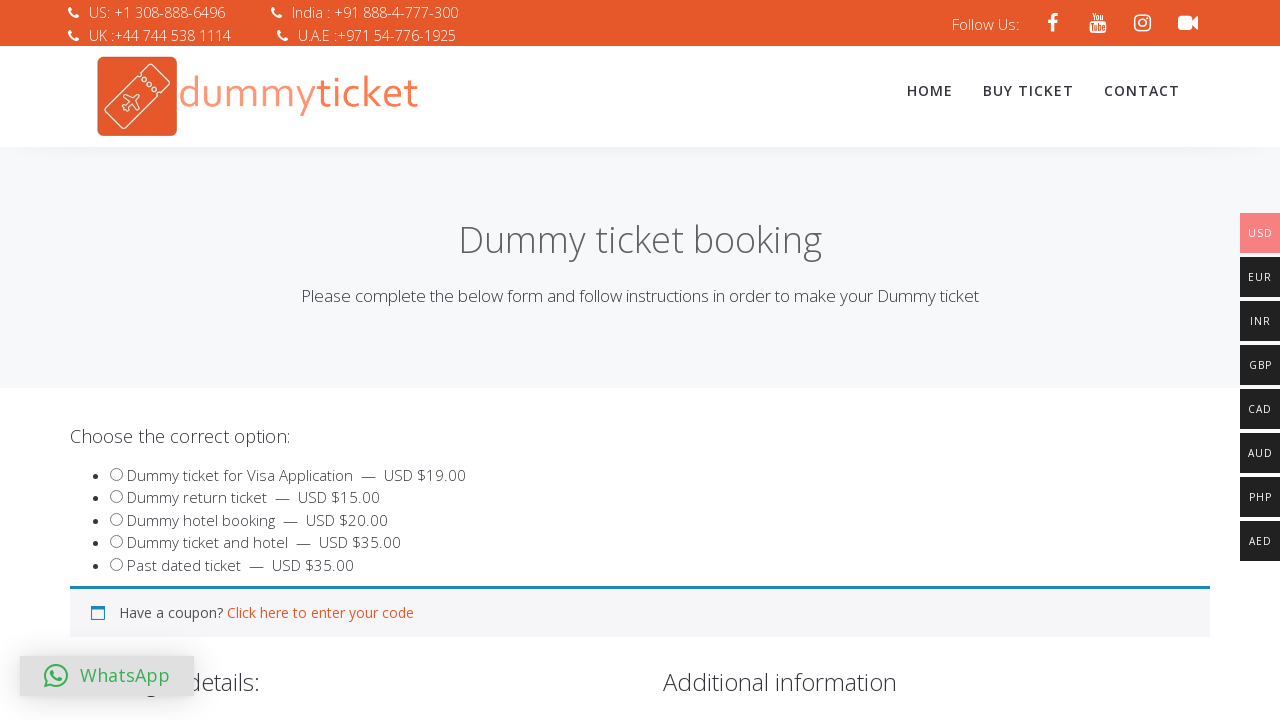

Clicked on date of birth field to open date picker at (344, 360) on #dob
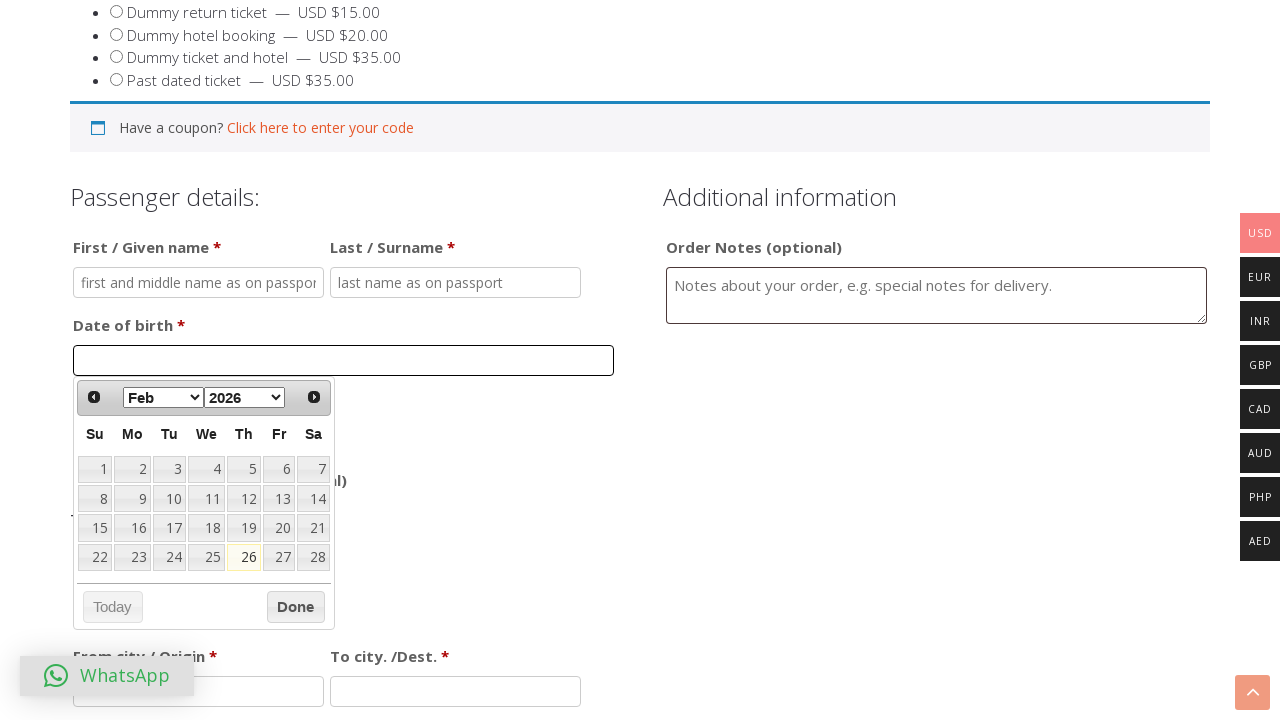

Selected November from month dropdown on .ui-datepicker-month
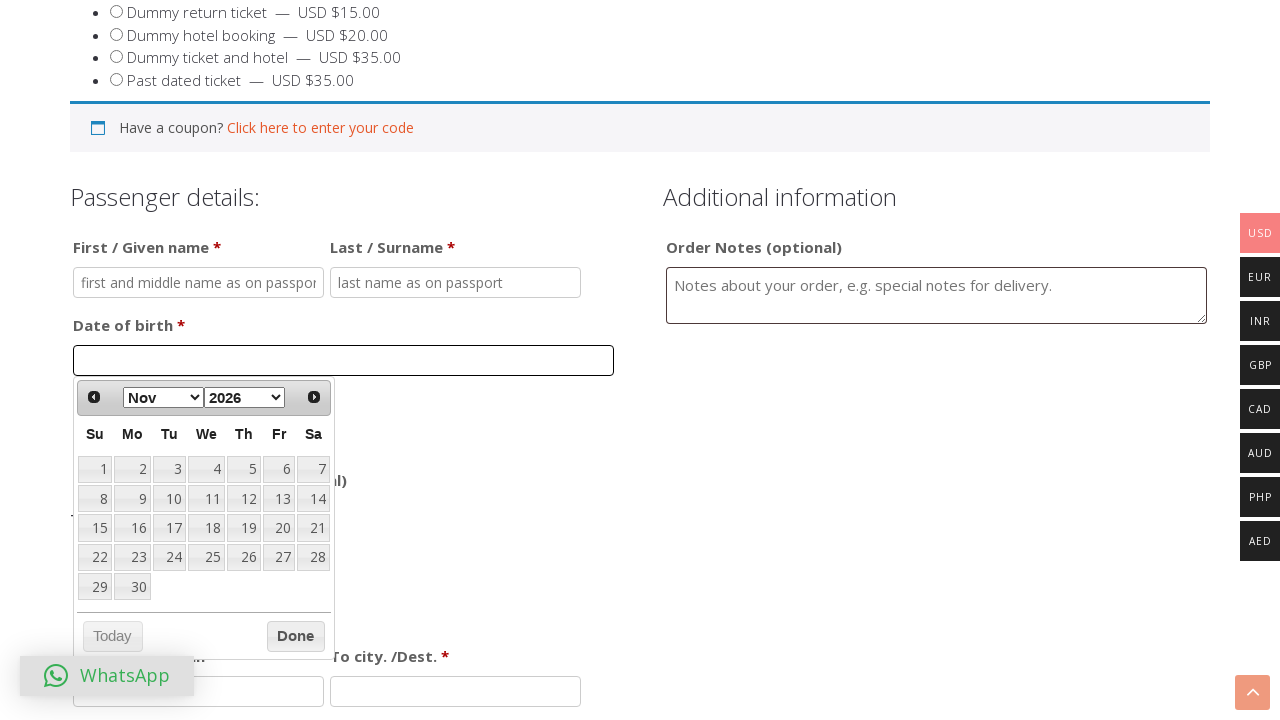

Selected 1956 from year dropdown on .ui-datepicker-year
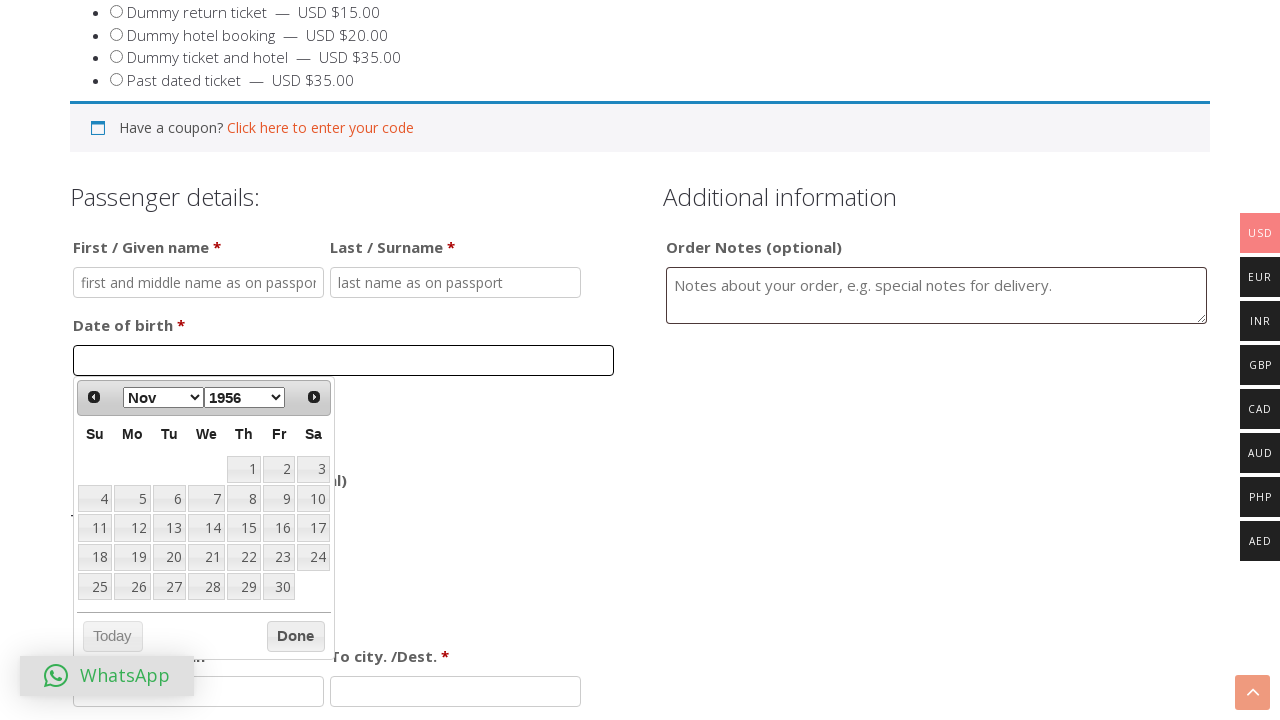

Clicked on day 6 to complete date selection at (169, 499) on xpath=//a[text()='6']
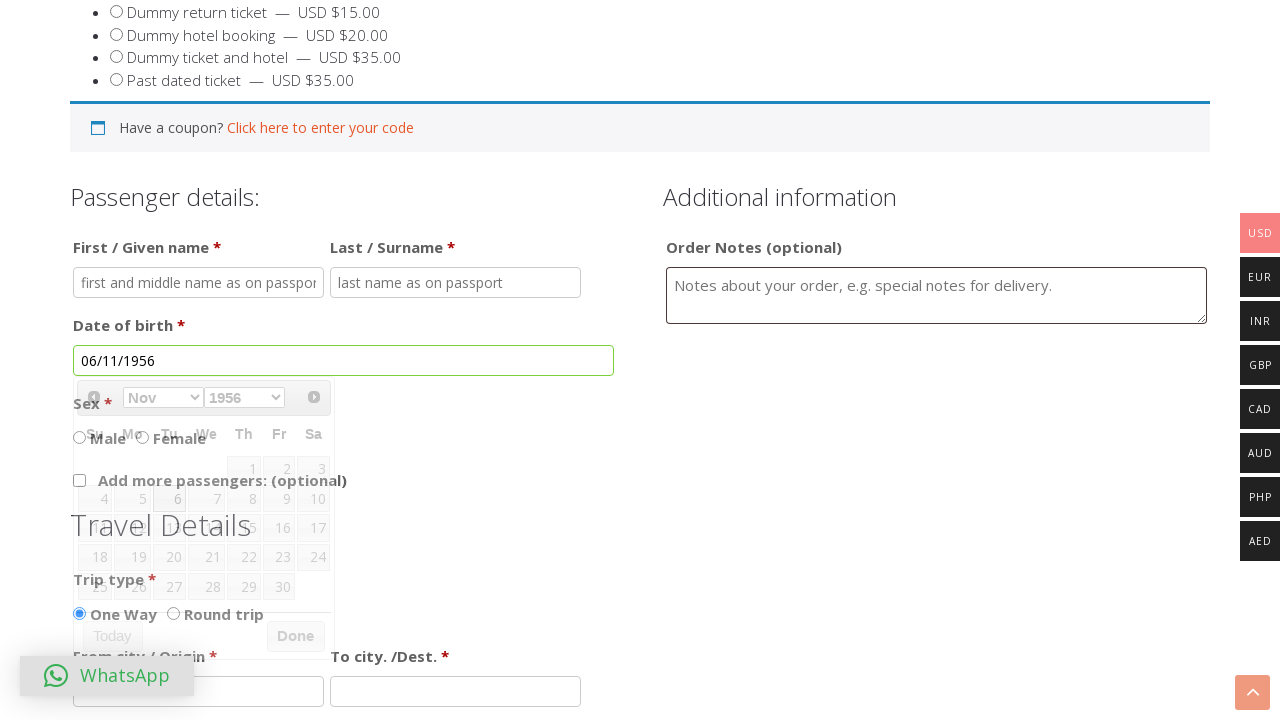

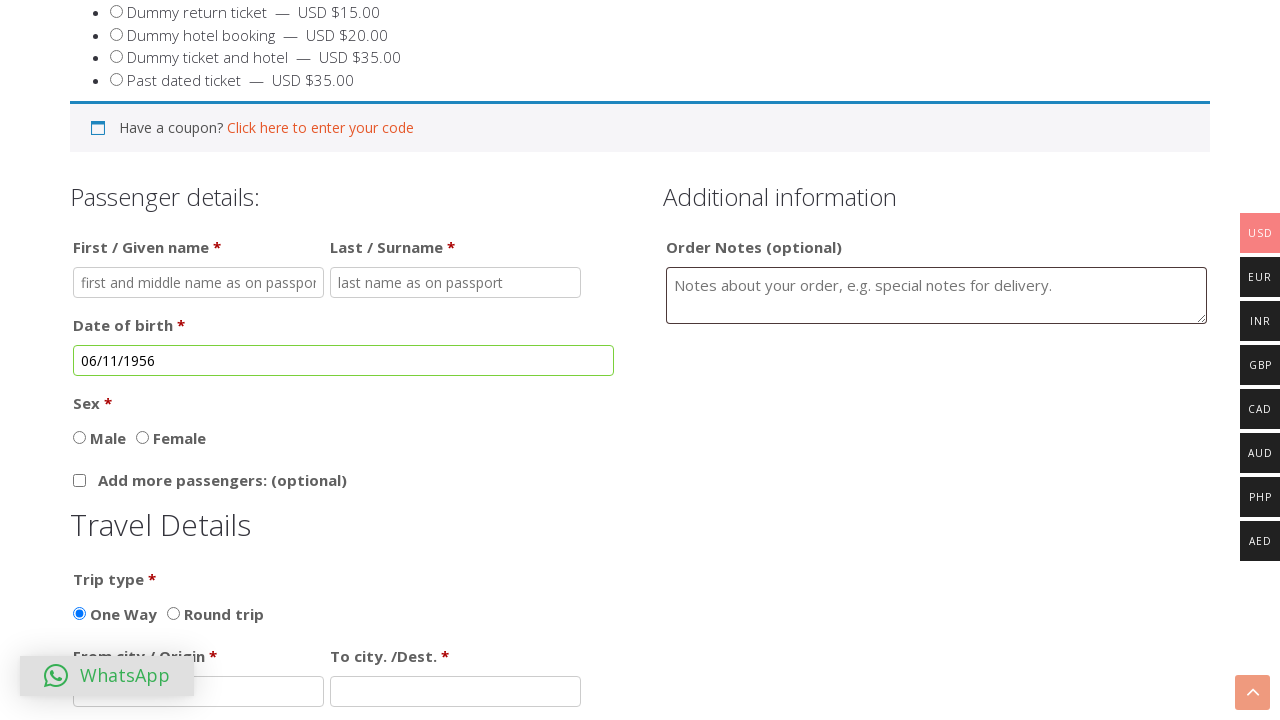